Navigates to the actiTime website and verifies the page loads successfully. The original script also set window position which is not a meaningful page interaction test.

Starting URL: https://www.actitime.com/

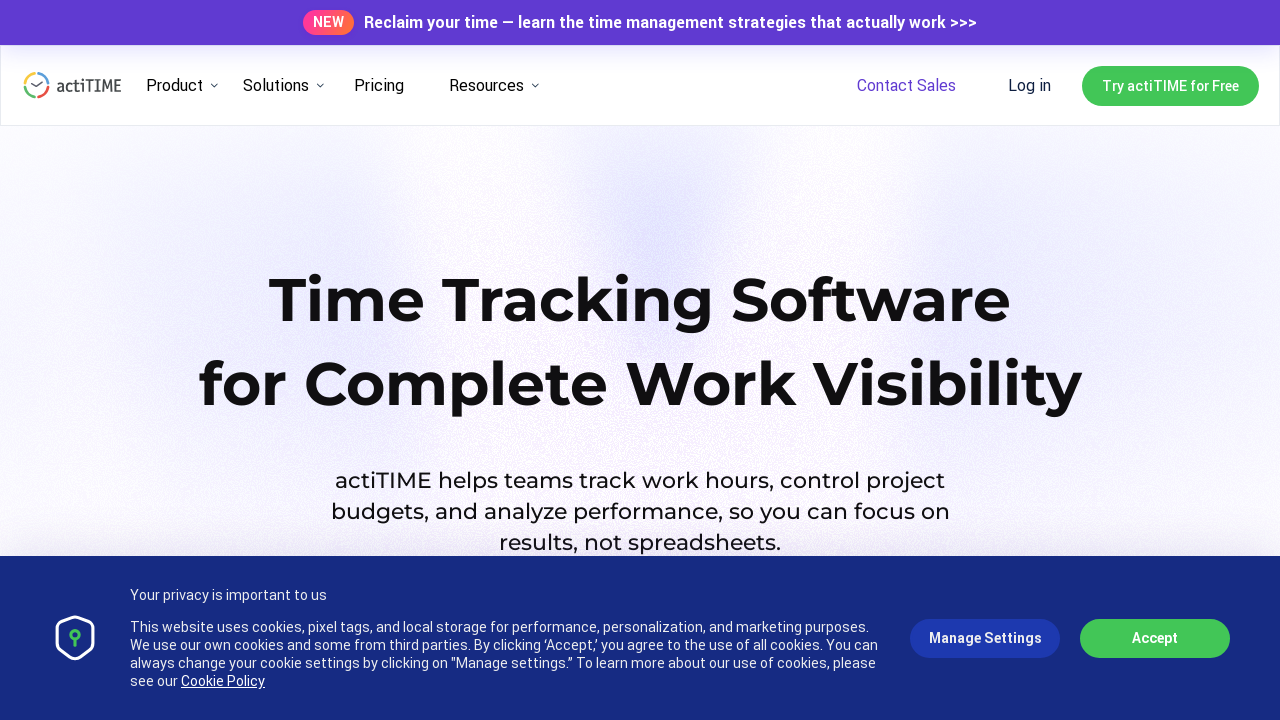

Navigated to actiTime website
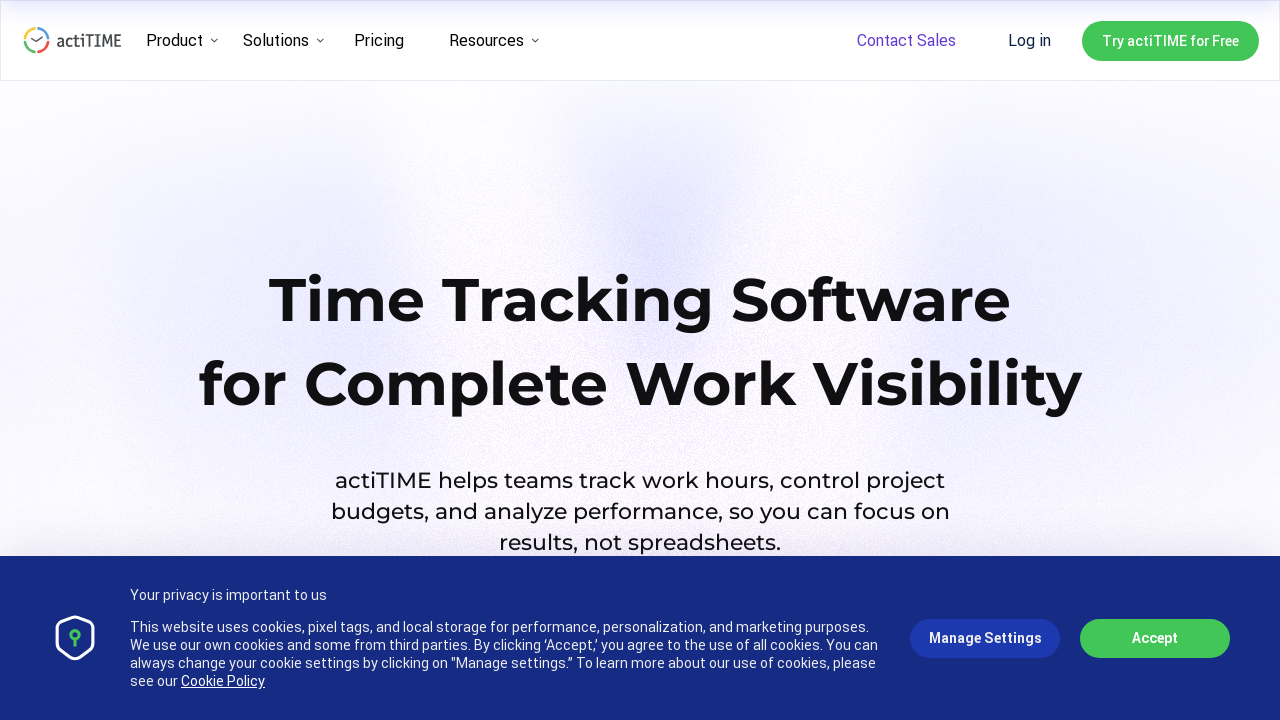

Page DOM content fully loaded
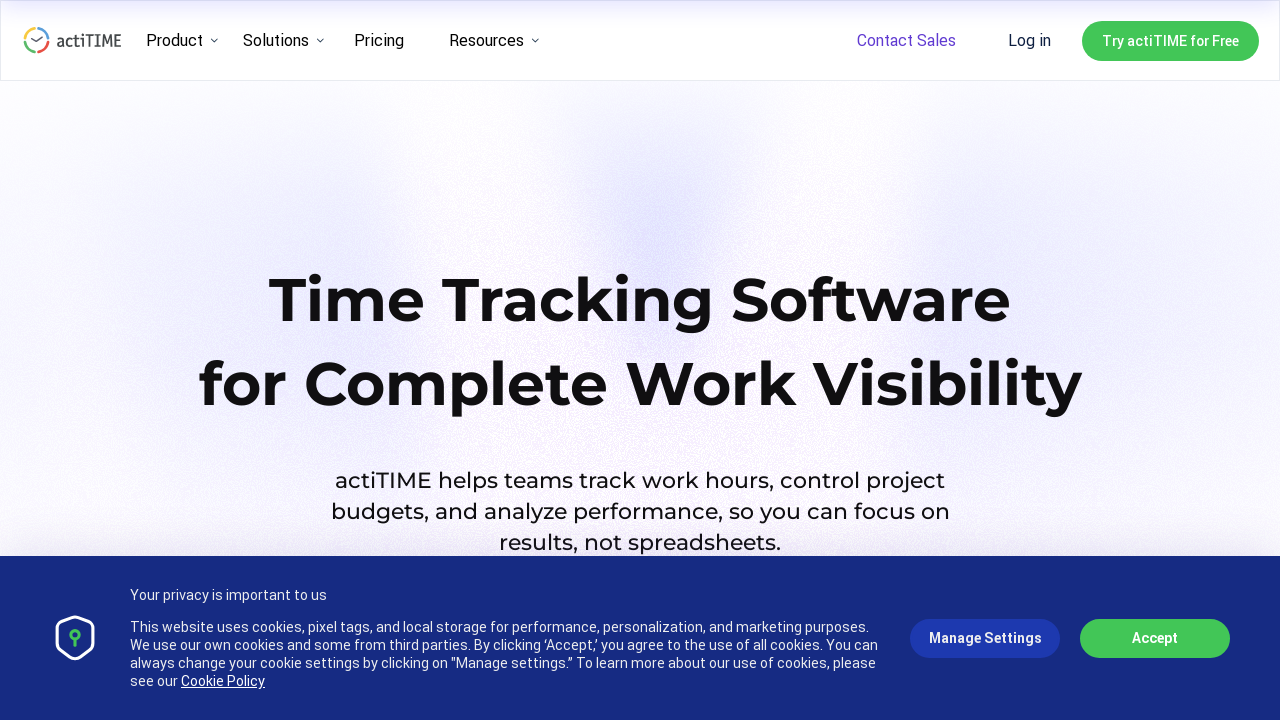

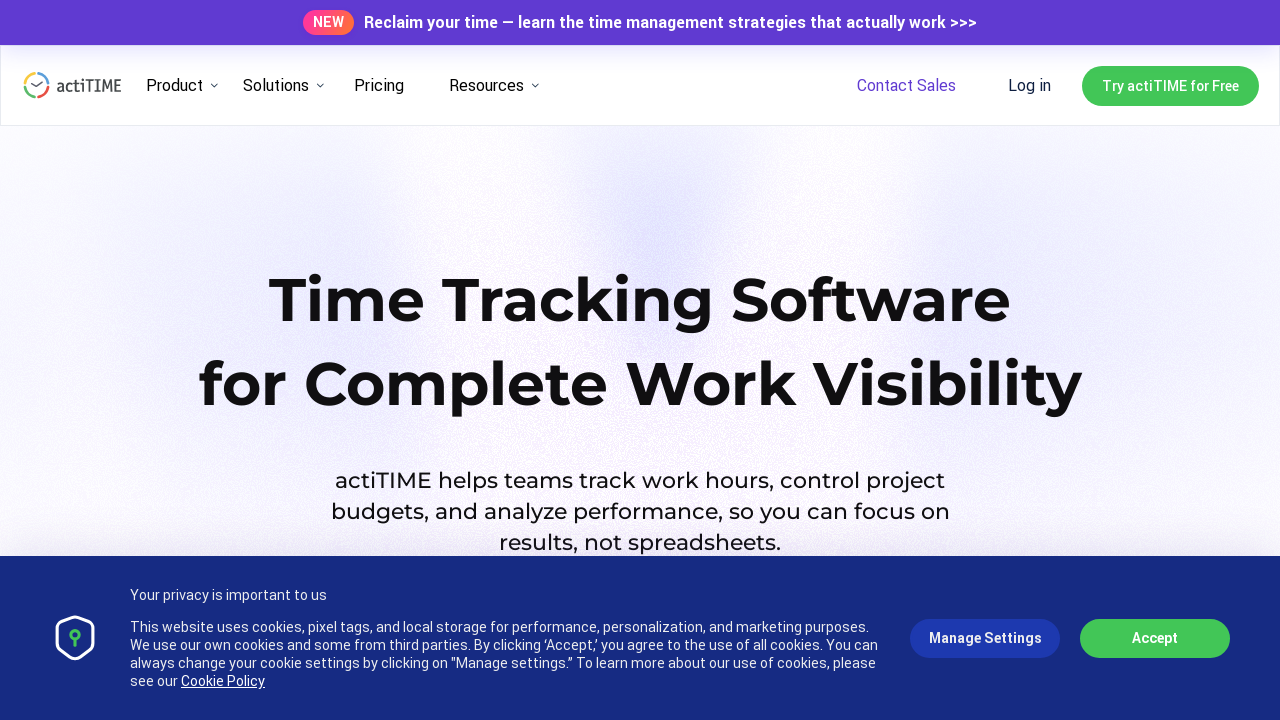